Tests data table sorting in ascending order by clicking on the dues column header in table with attributes

Starting URL: http://the-internet.herokuapp.com/tables

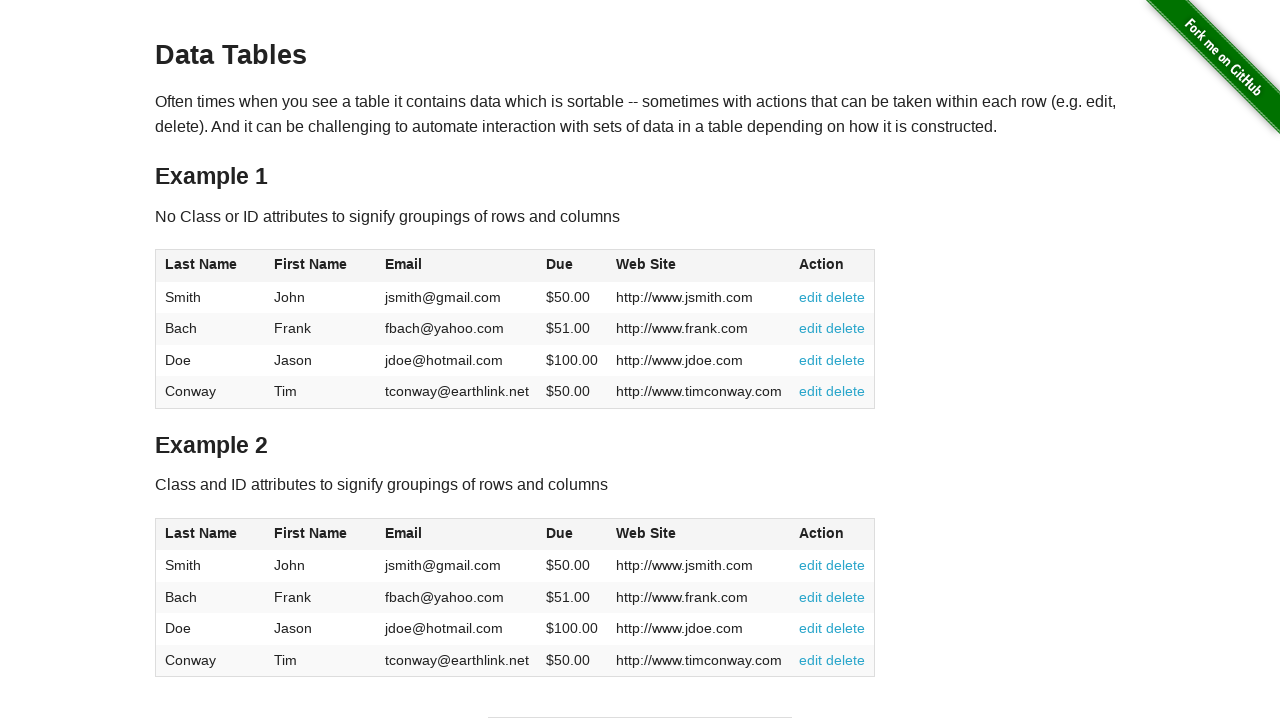

Clicked on the dues column header in table with attributes to sort ascending at (560, 533) on #table2 thead .dues
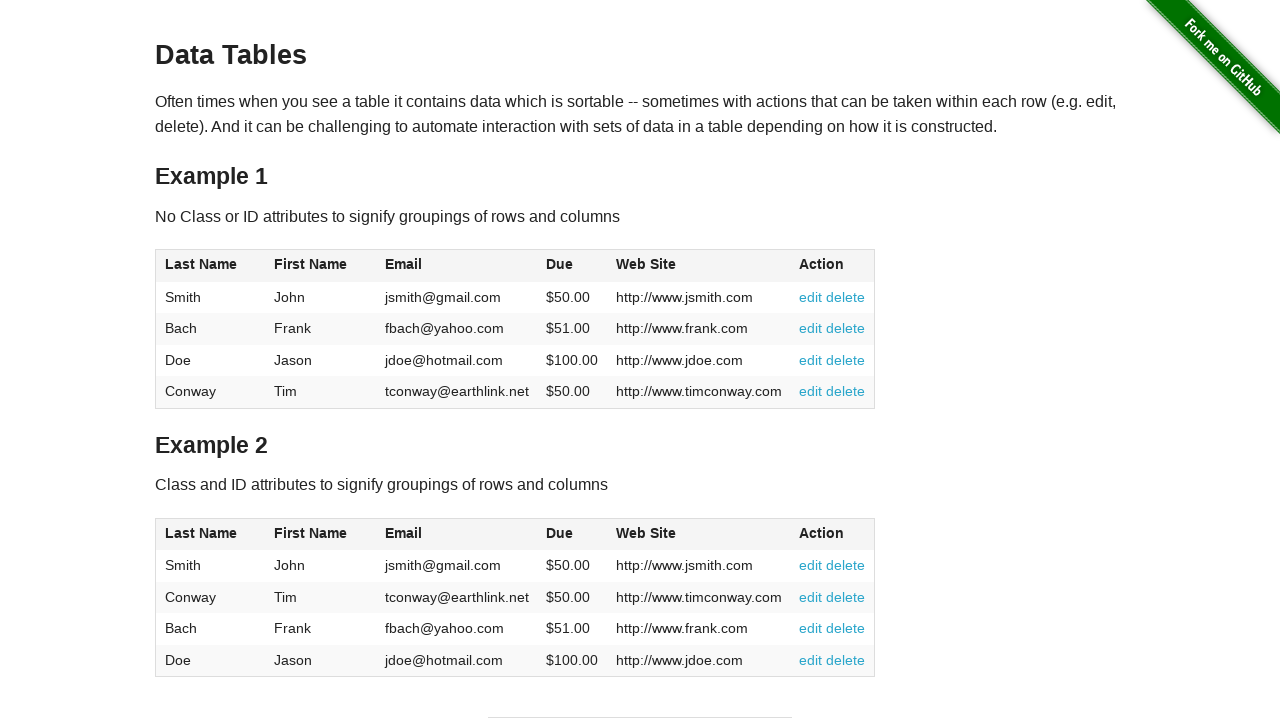

Data table sorted in ascending order by dues column
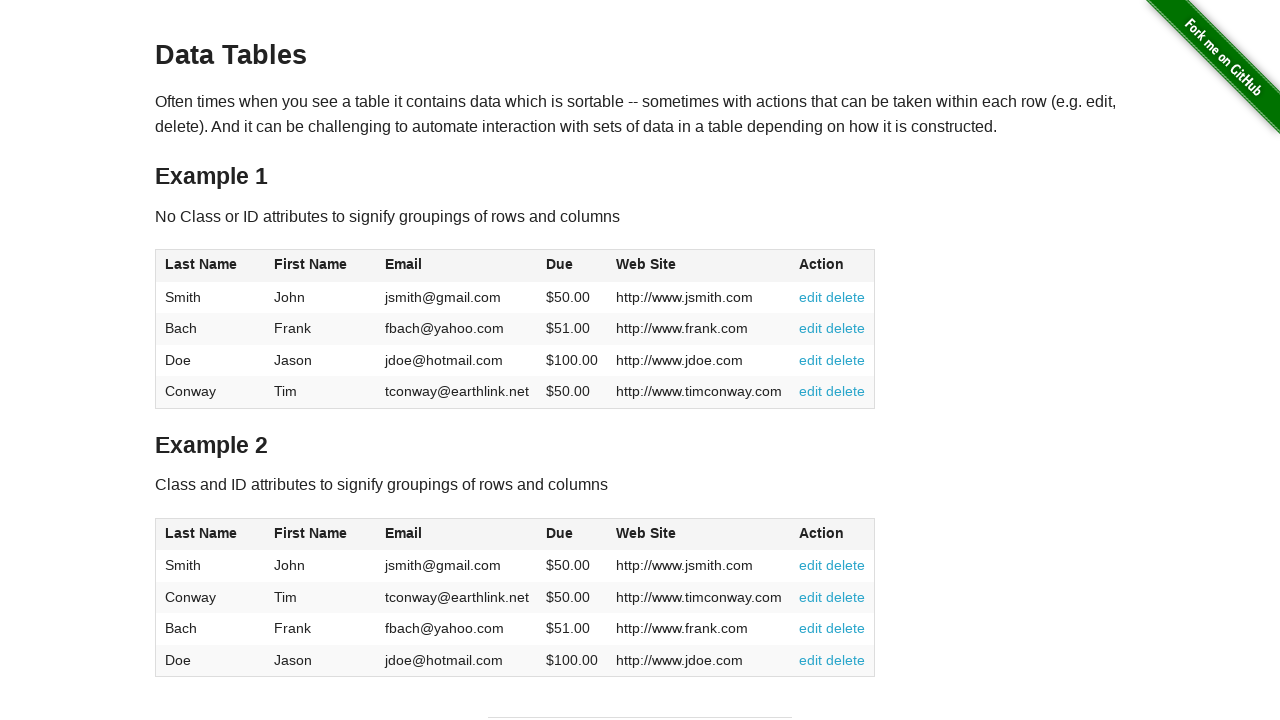

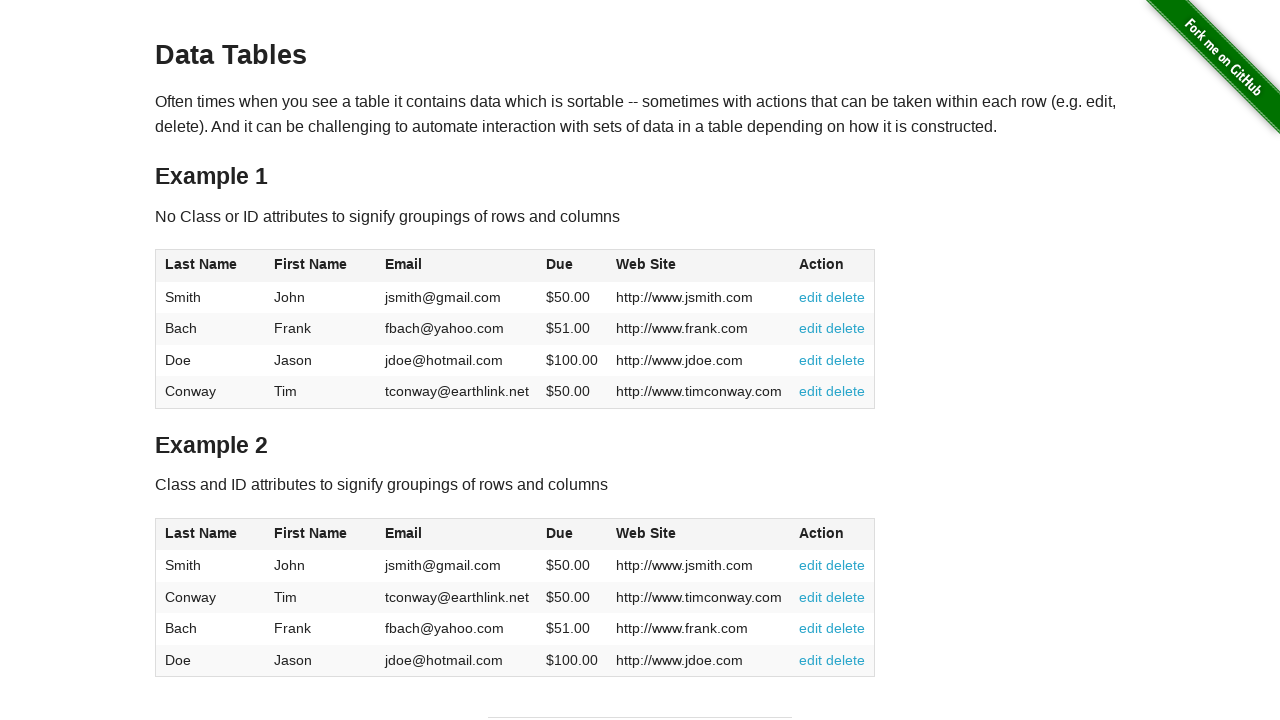